Tests selecting a pet species from the dropdown in the appointment form.

Starting URL: https://test-a-pet.vercel.app/

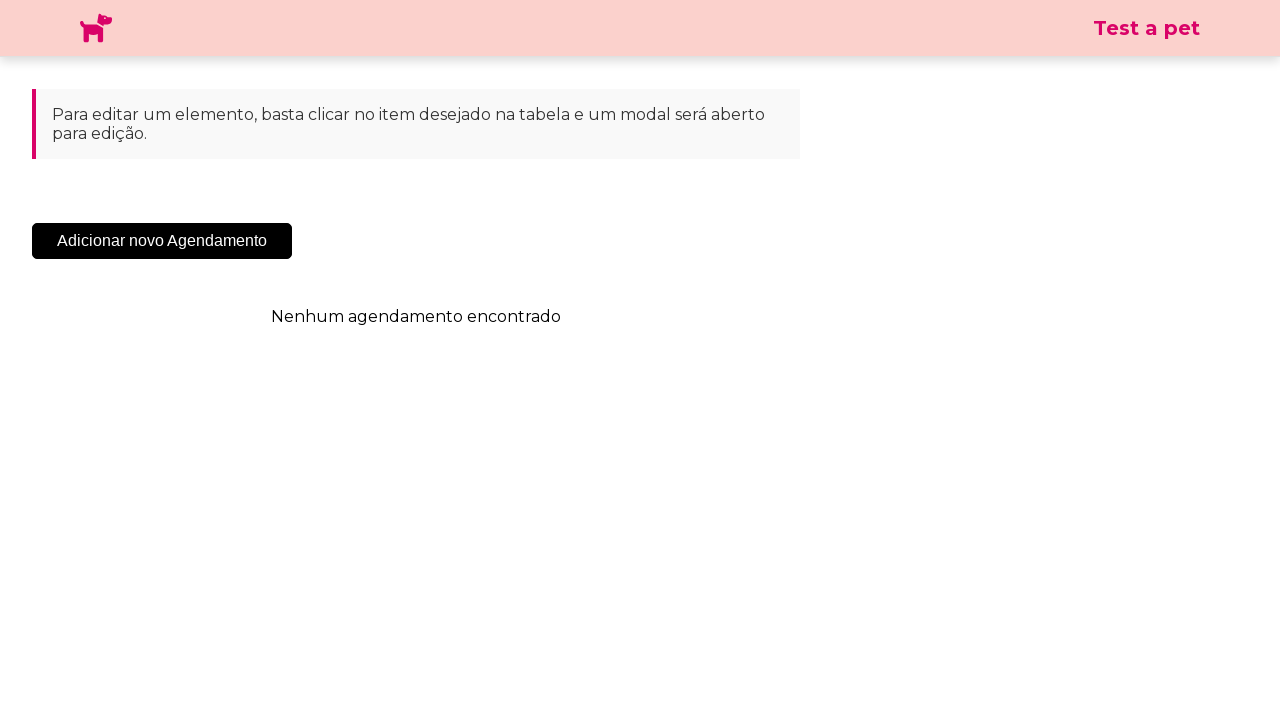

Clicked 'Adicionar Novo Agendamento' button to open appointment form at (162, 241) on .sc-cHqXqK.kZzwzX
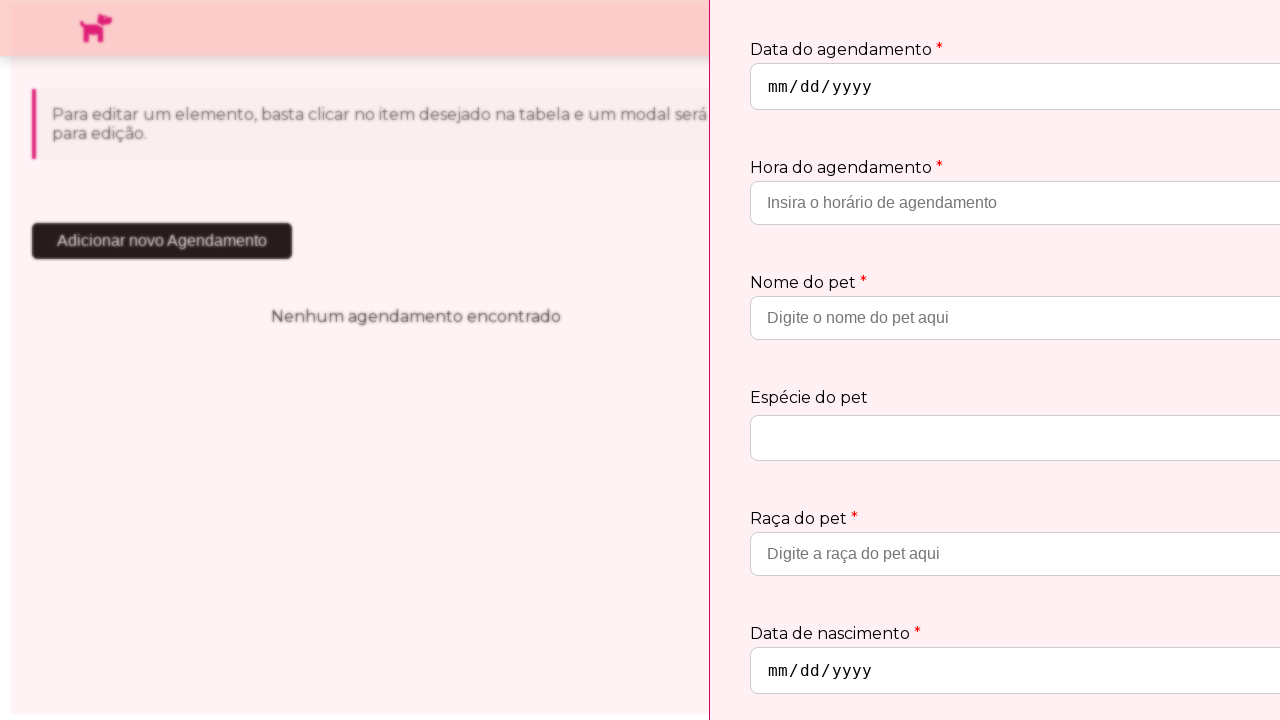

Species dropdown selector loaded
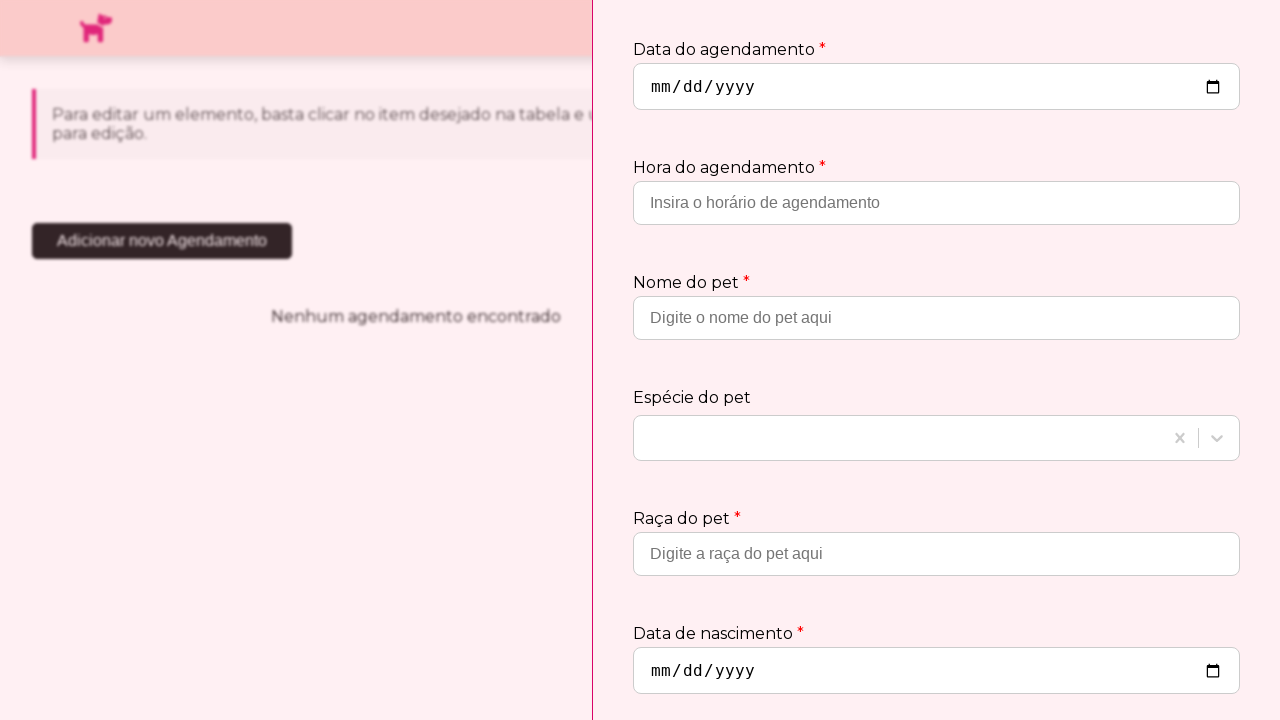

Clicked on species dropdown to open options at (900, 438) on .css-19bb58m
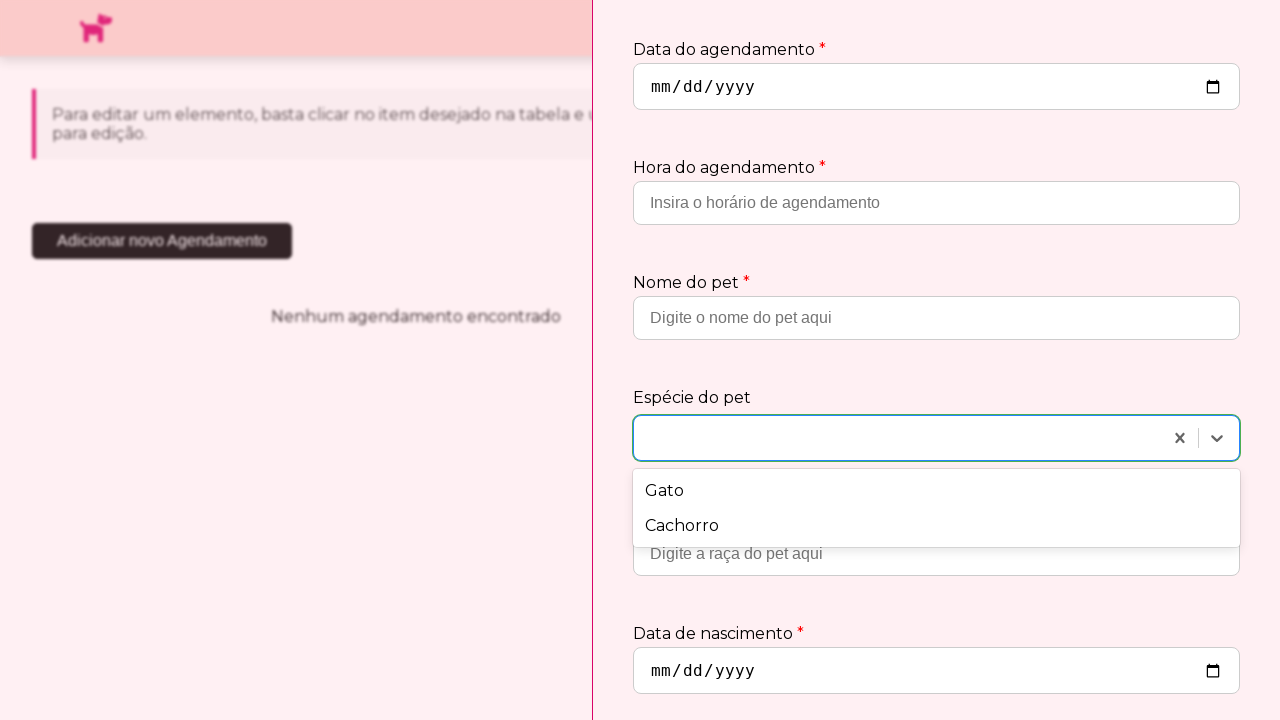

Selected 'Cachorro' (Dog) from the species dropdown at (936, 526) on xpath=//div[text()='Cachorro']
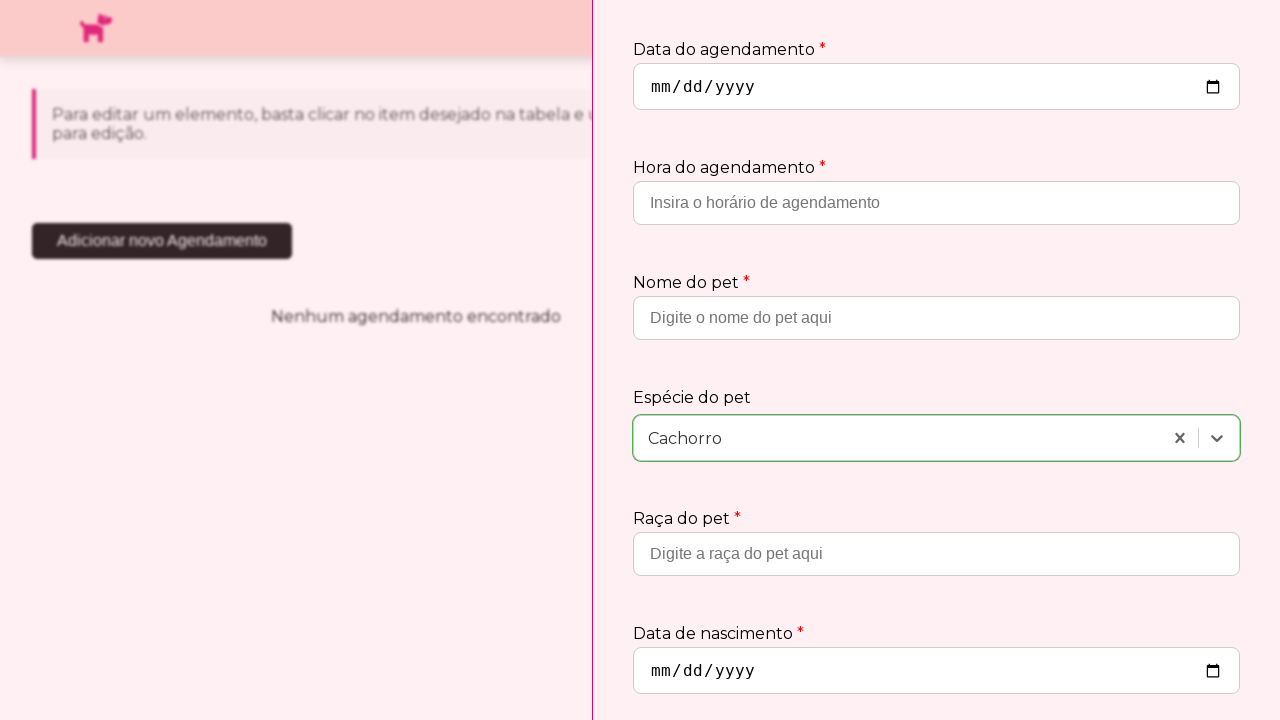

Species dropdown selection confirmed as 'Cachorro'
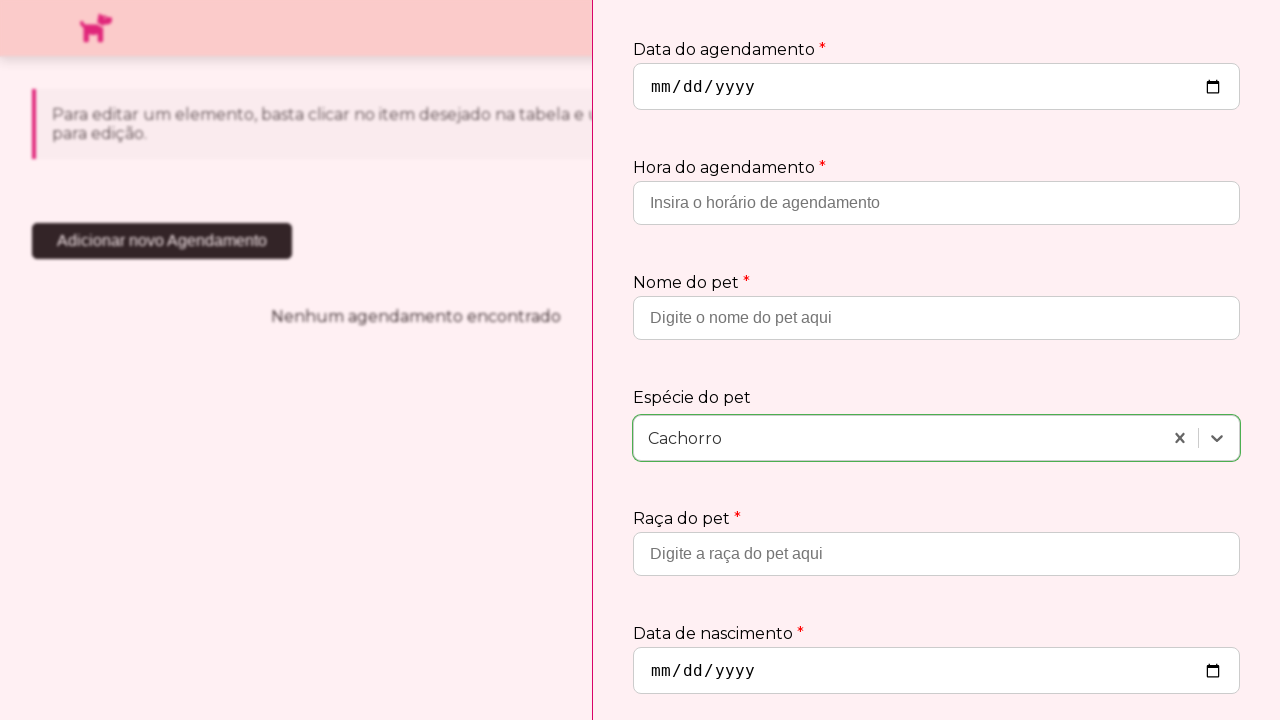

Assertion passed: selected species is 'Cachorro'
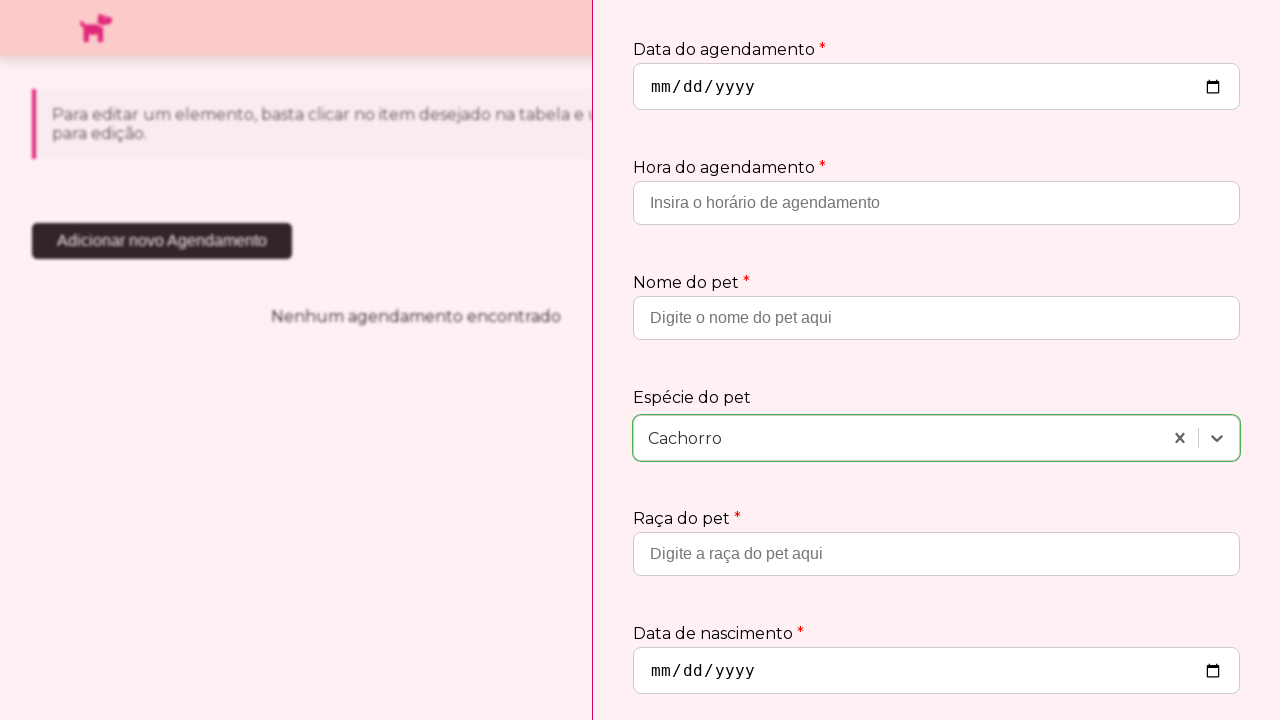

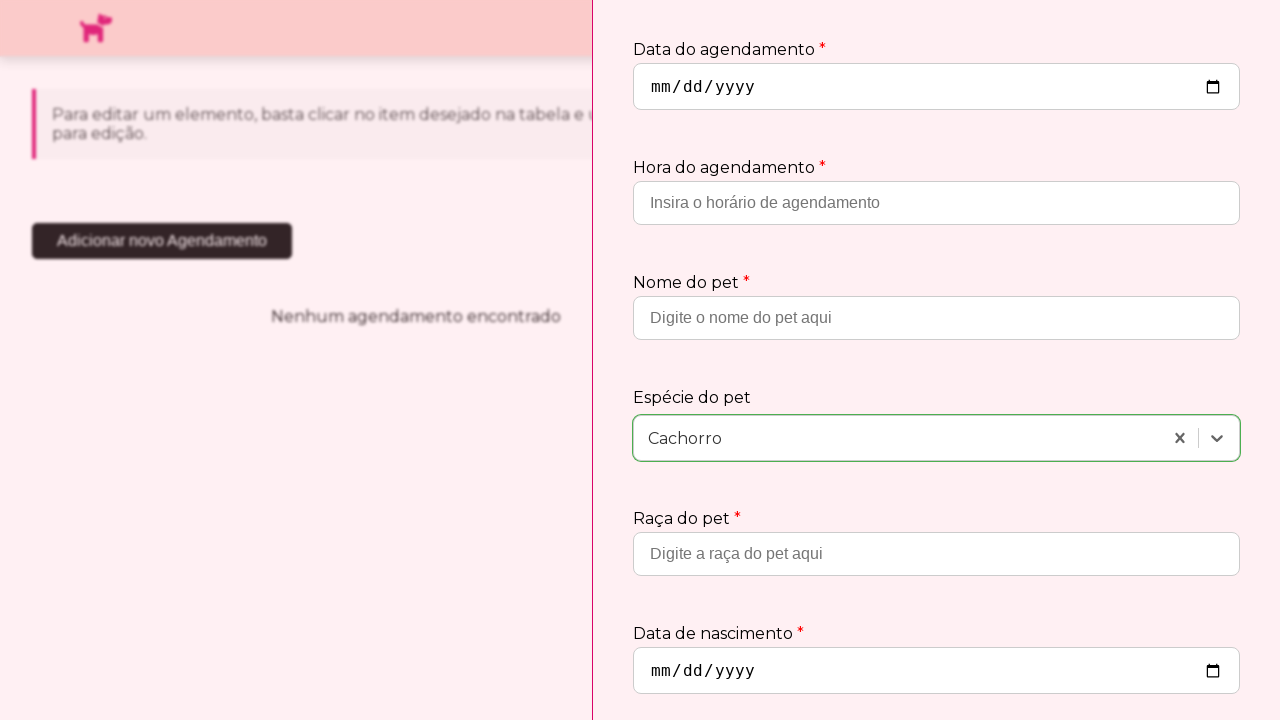